Tests a todo application by marking two items as done, adding a new todo item to the list, and verifying the item was added correctly.

Starting URL: https://lambdatest.github.io/sample-todo-app/

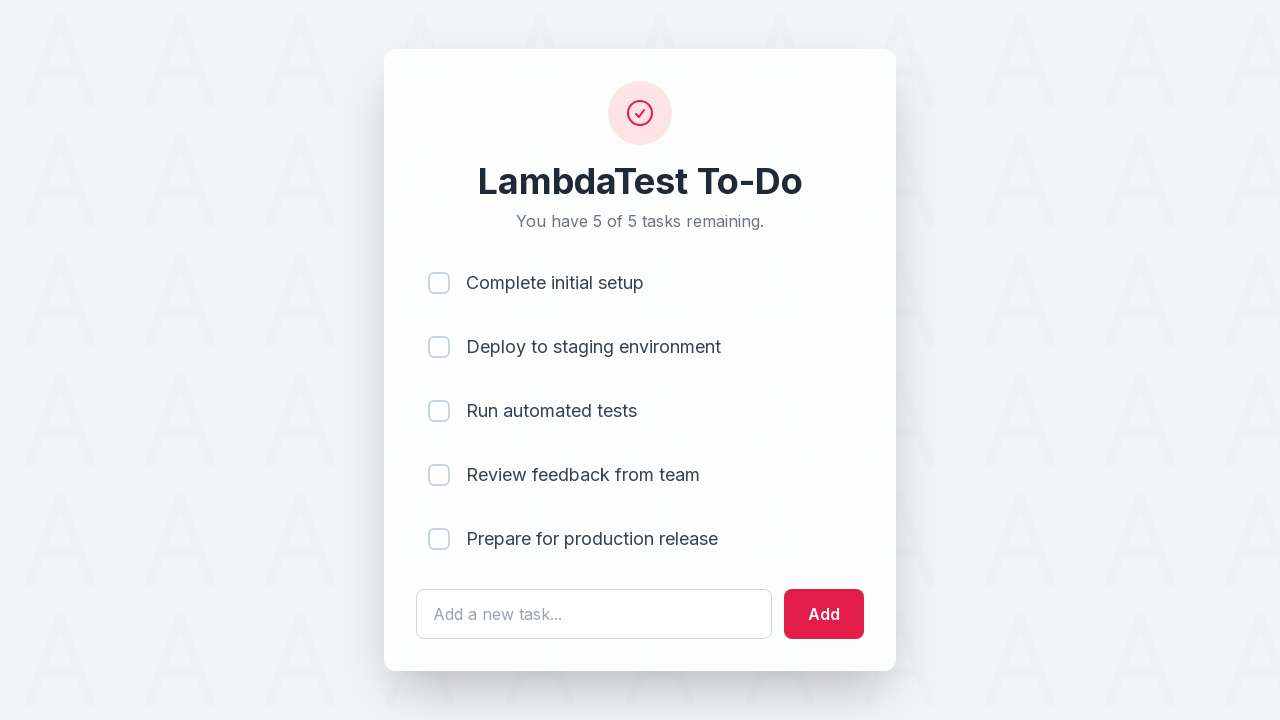

Marked first todo item as done at (439, 283) on input[name='li1']
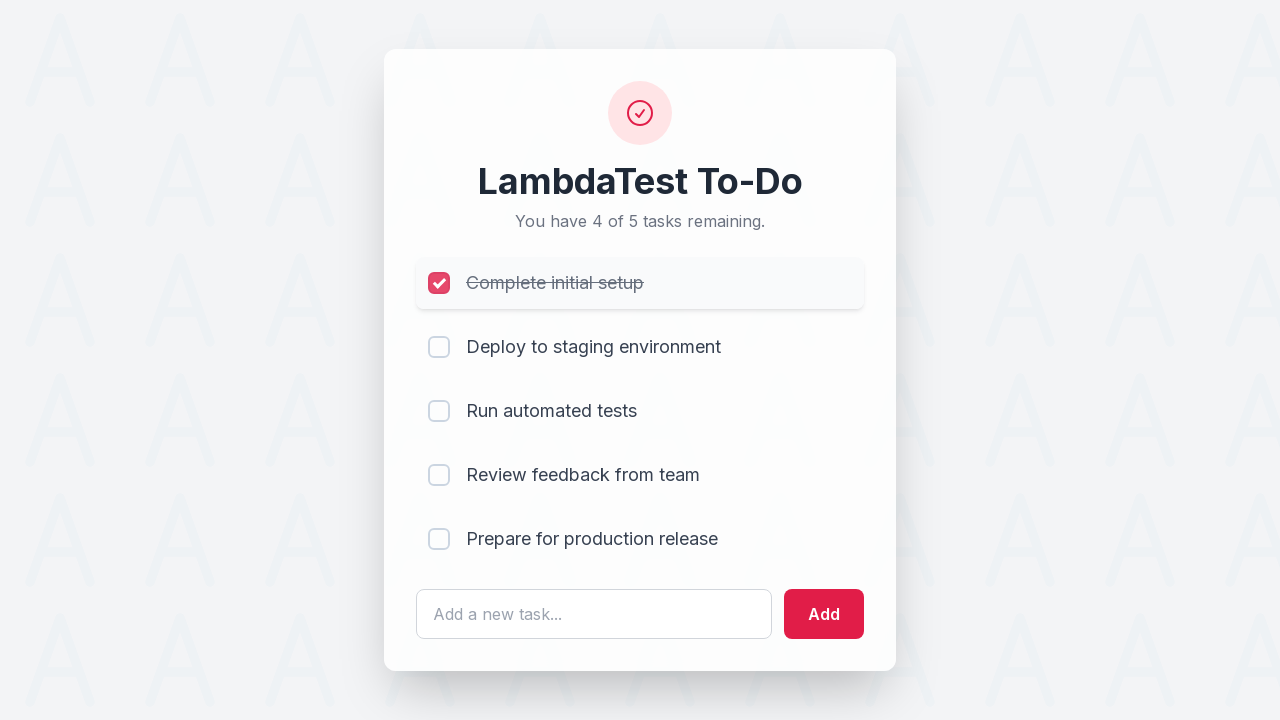

Marked second todo item as done at (439, 347) on input[name='li2']
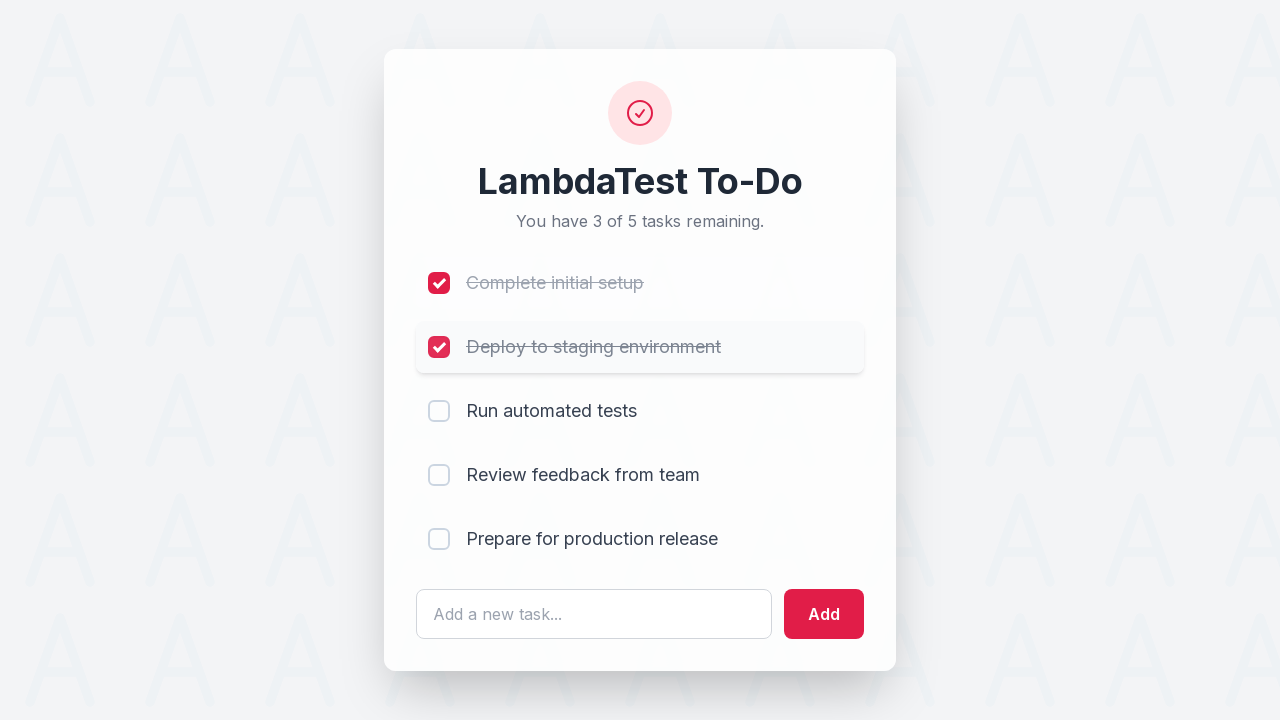

Filled todo input field with 'Yey, Let's add it to list' on #sampletodotext
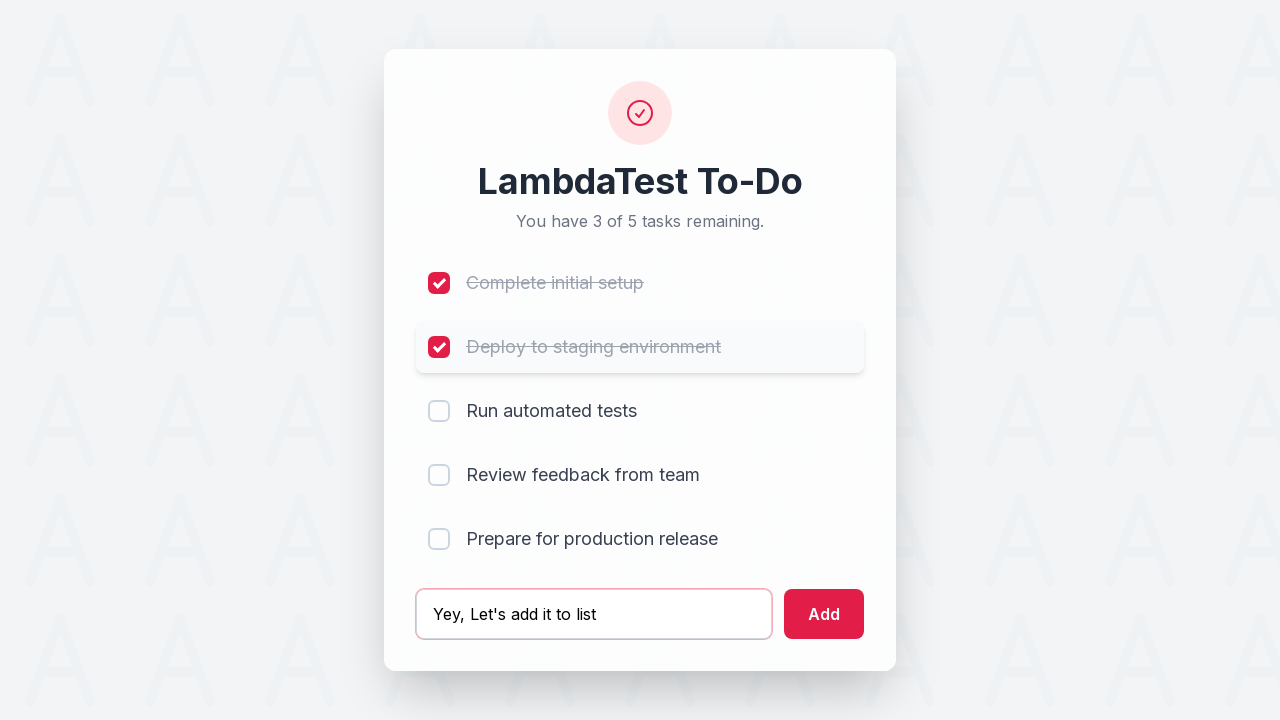

Clicked add button to create new todo item at (824, 614) on #addbutton
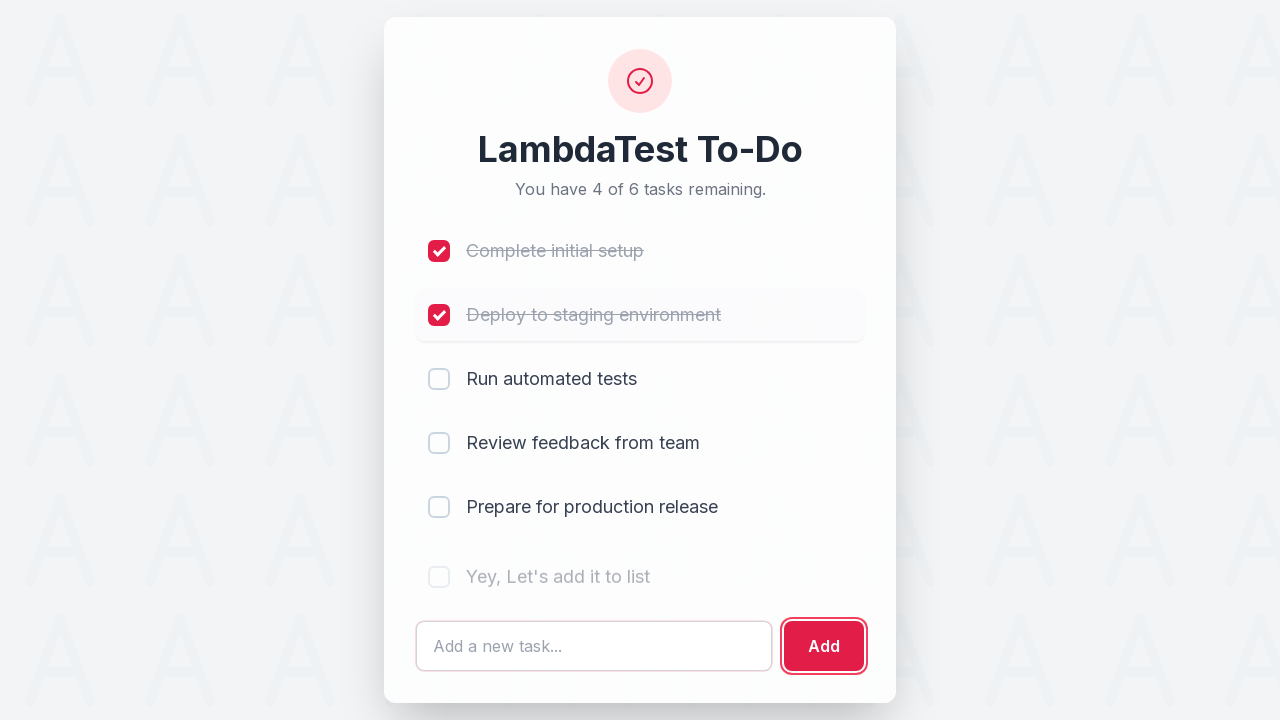

Verified new todo item was added to the list
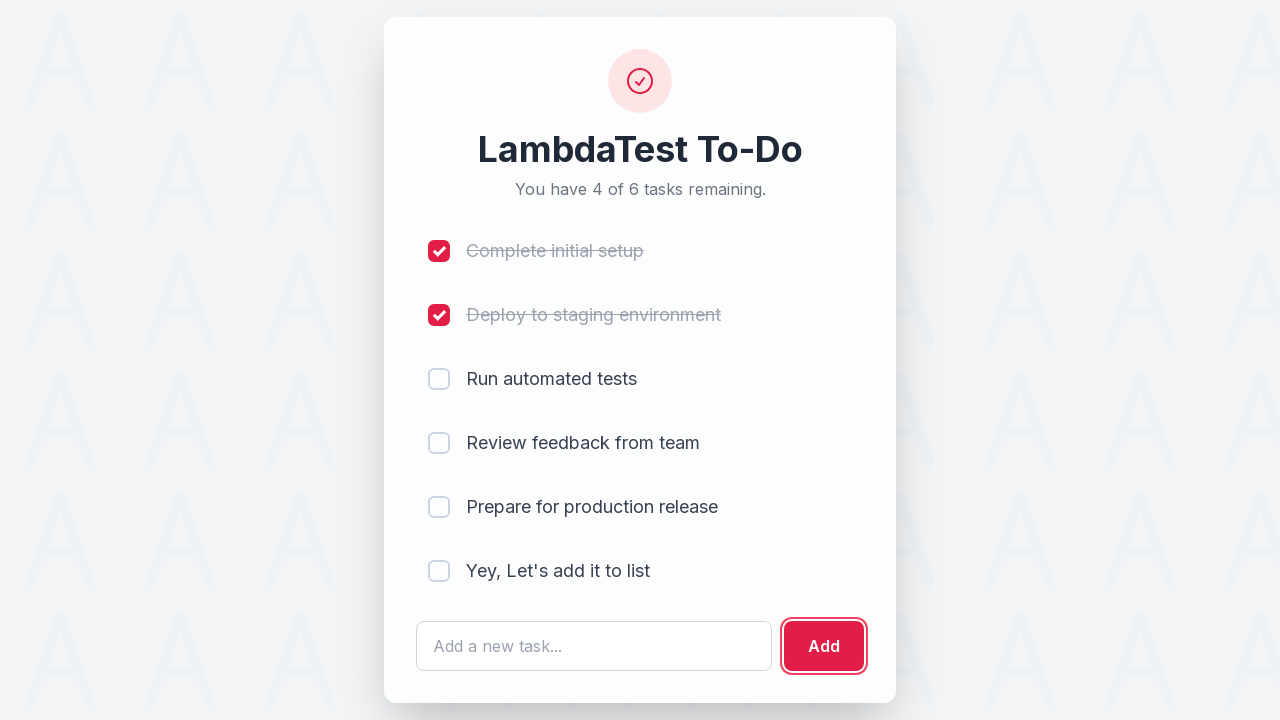

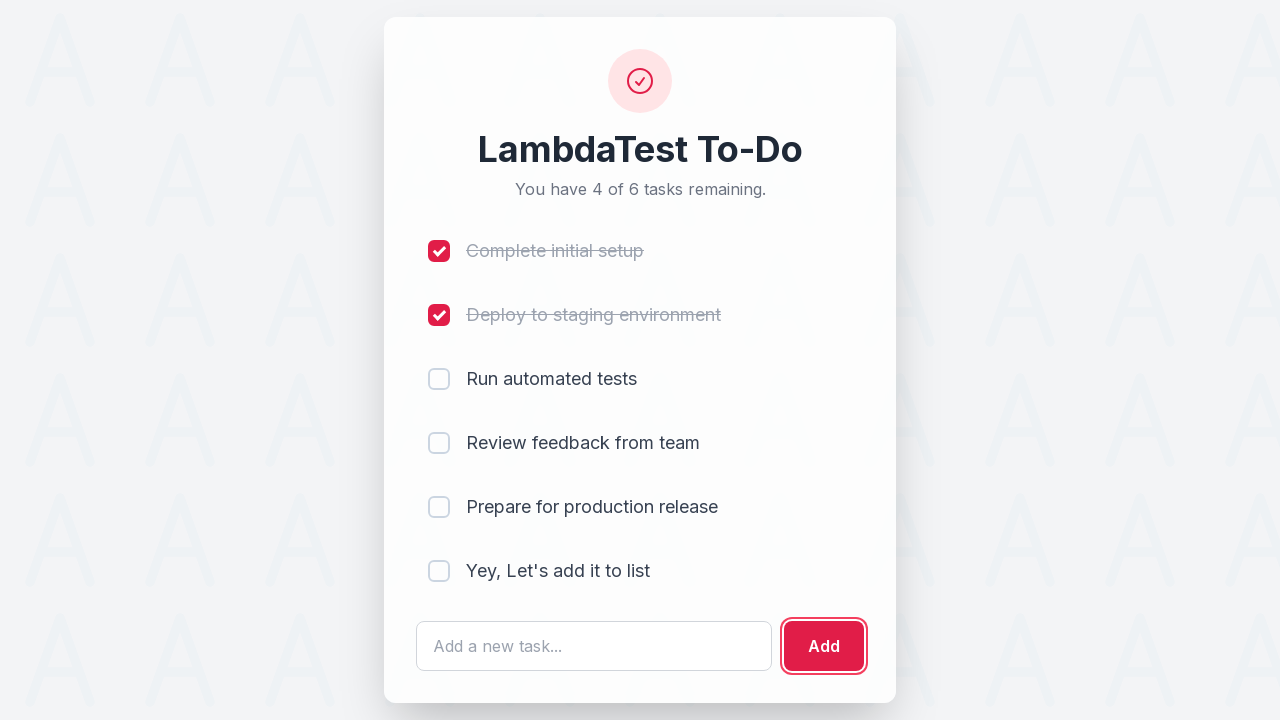